Tests various form controls and interactions on a practice automation page including radio buttons, text inputs, dropdowns, checkboxes, window handling, alerts, and table data reading

Starting URL: https://rahulshettyacademy.com/AutomationPractice/

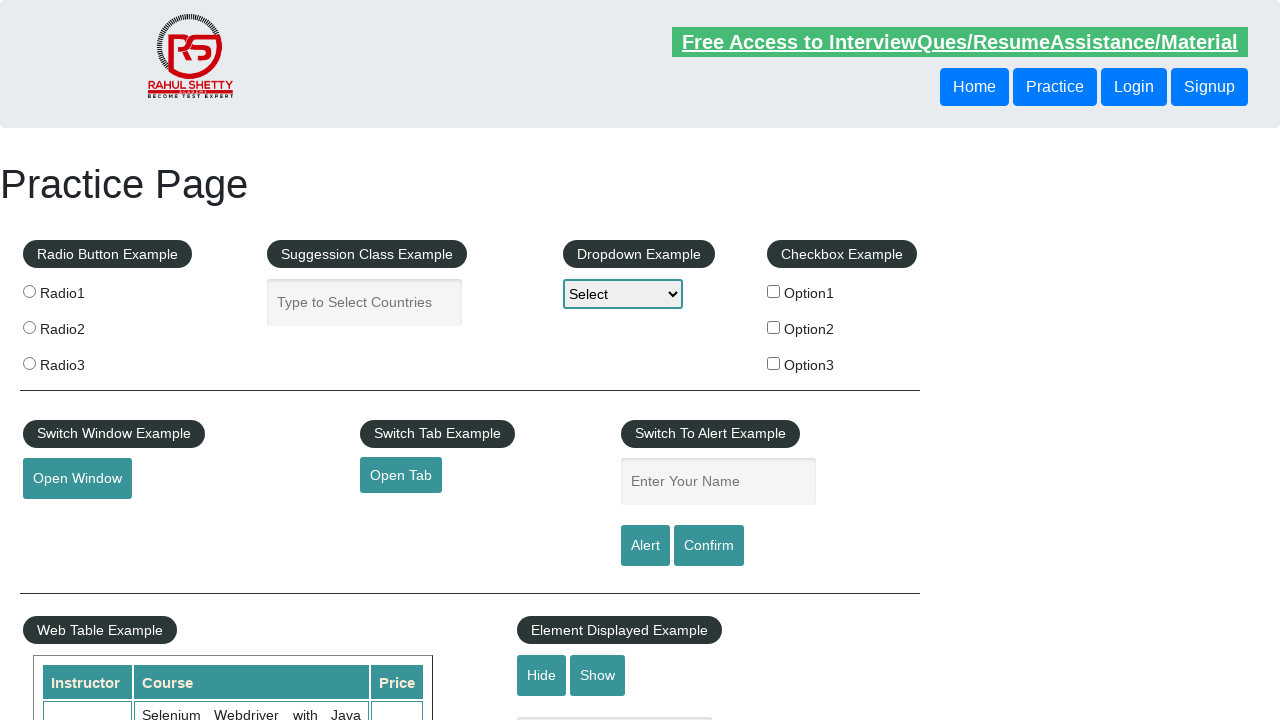

Selected radio button 2 at (29, 327) on input[value="radio2"]
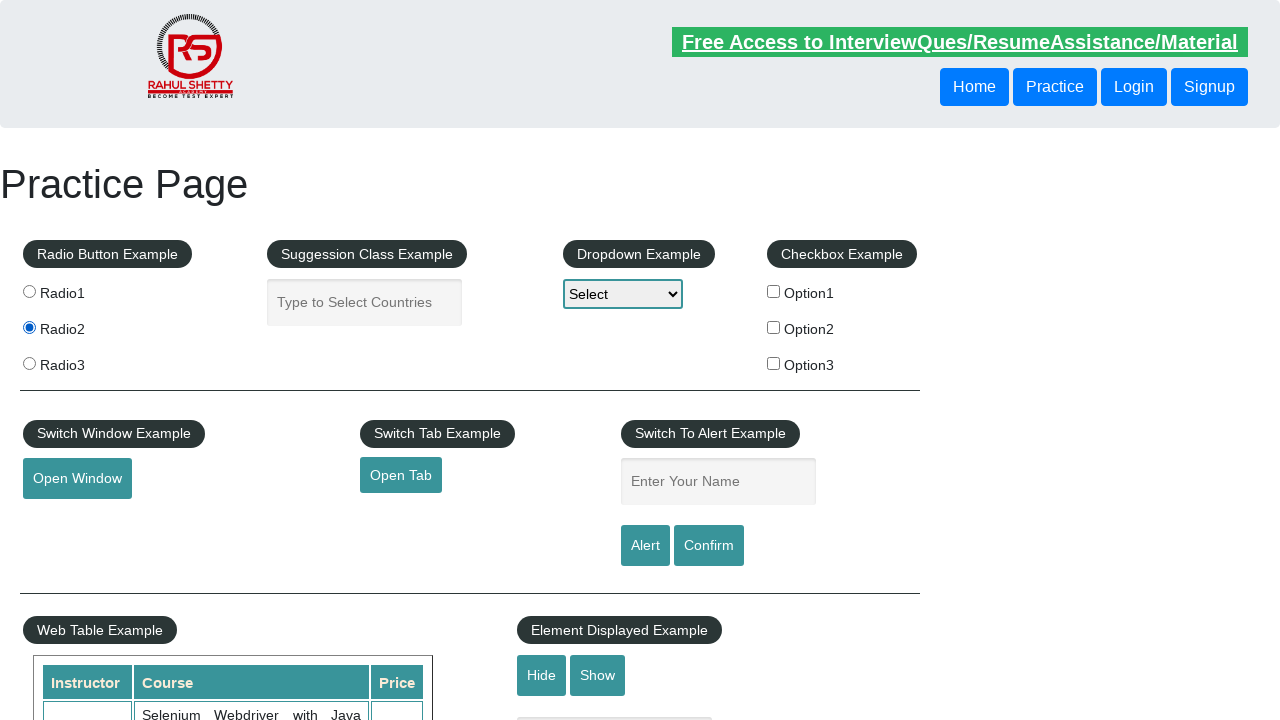

Filled autocomplete field with 'Bharath' on #autocomplete
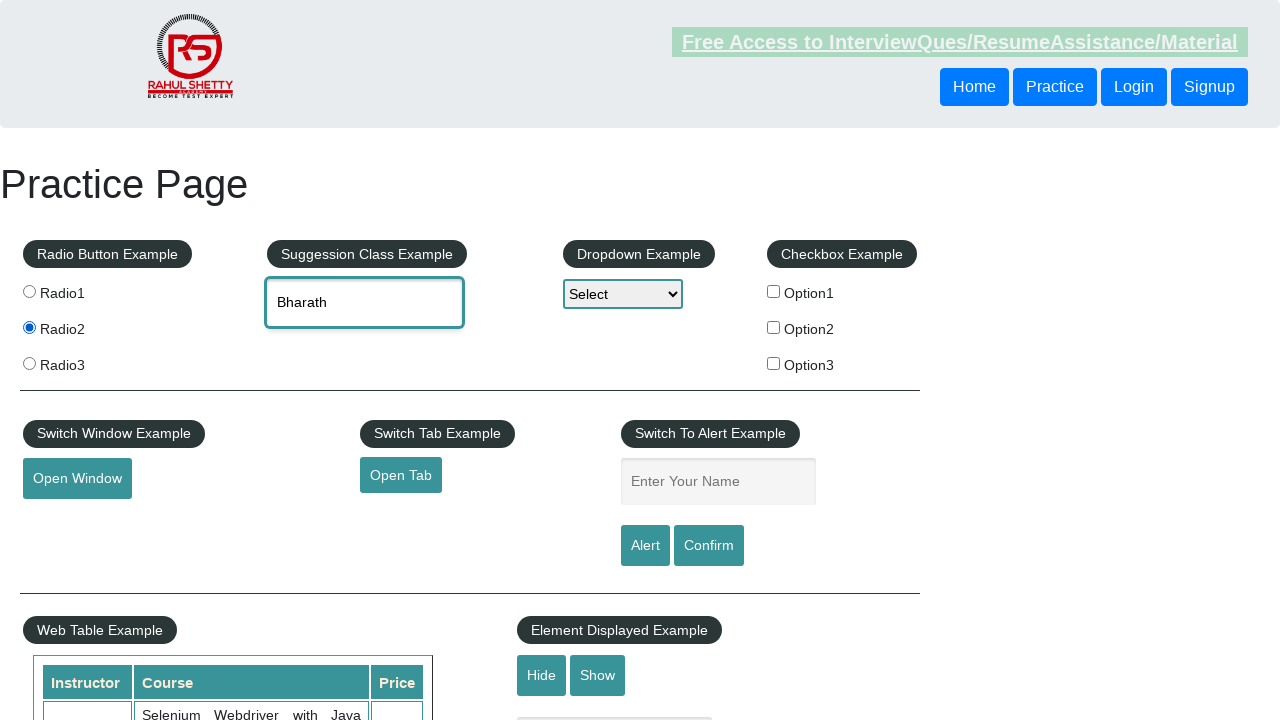

Selected dropdown option at index 1 on #dropdown-class-example
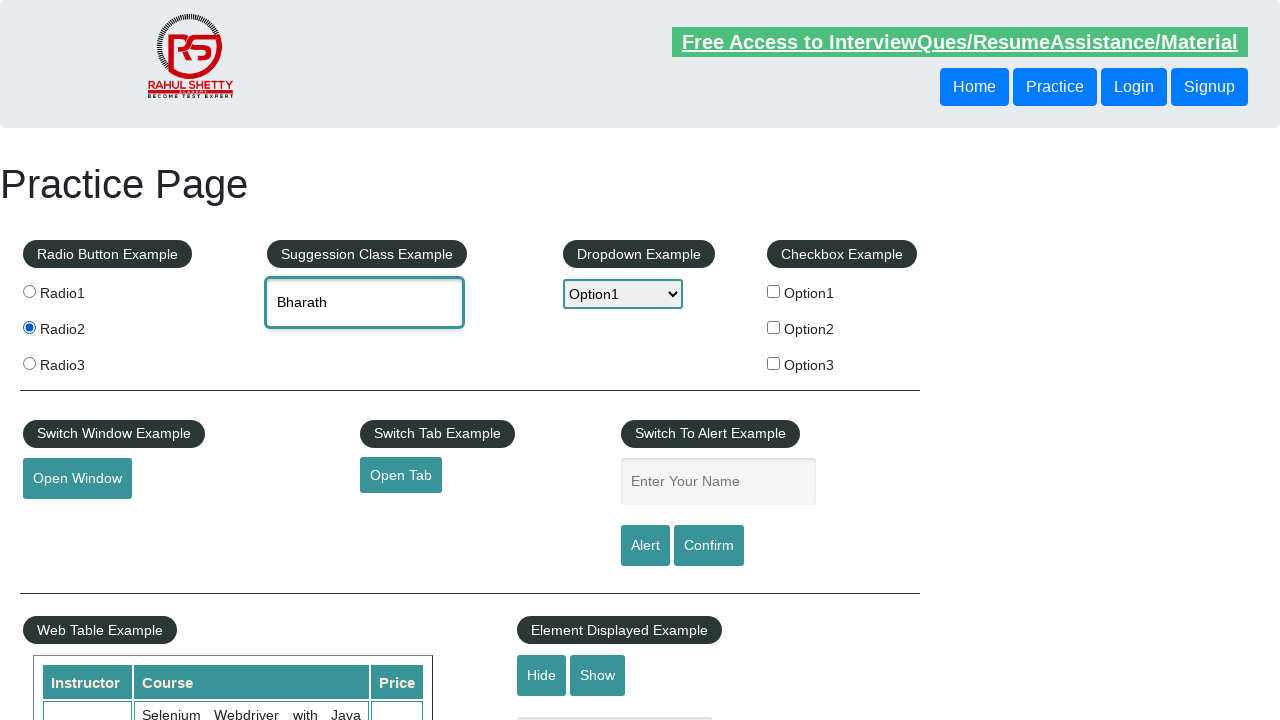

Clicked checkbox option 2 at (774, 327) on #checkBoxOption2
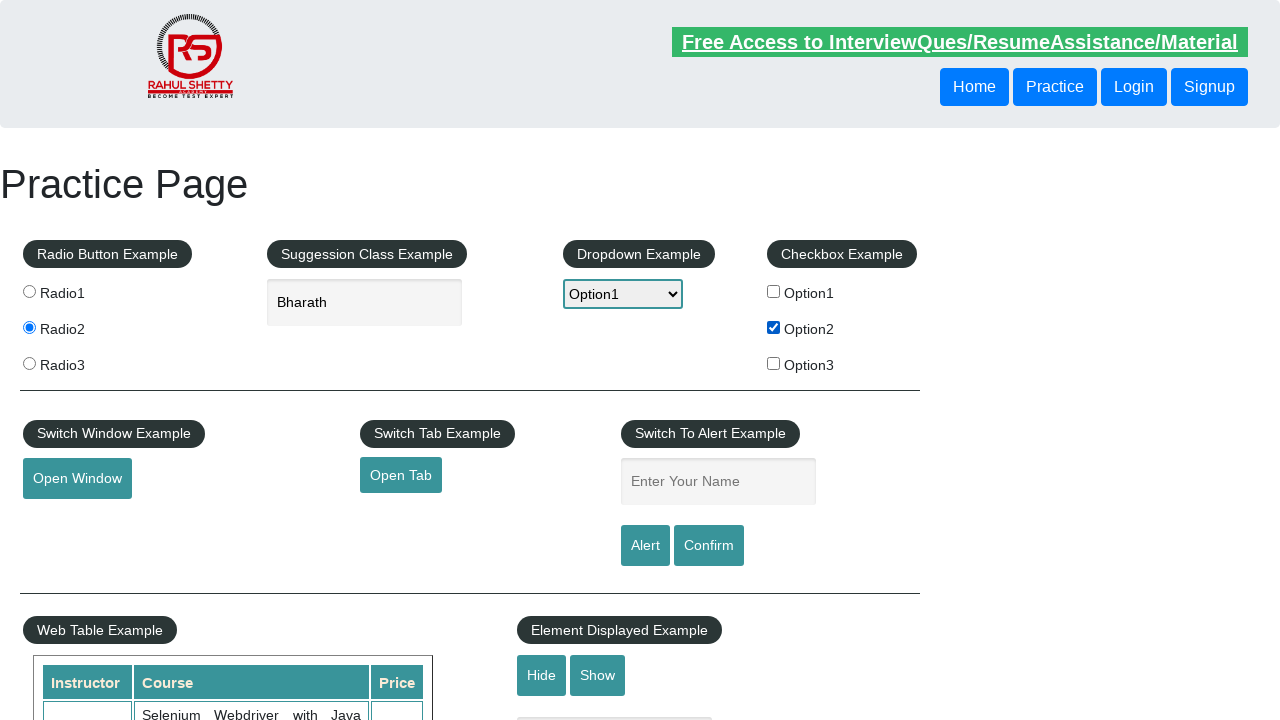

Clicked open window button at (77, 479) on #openwindow
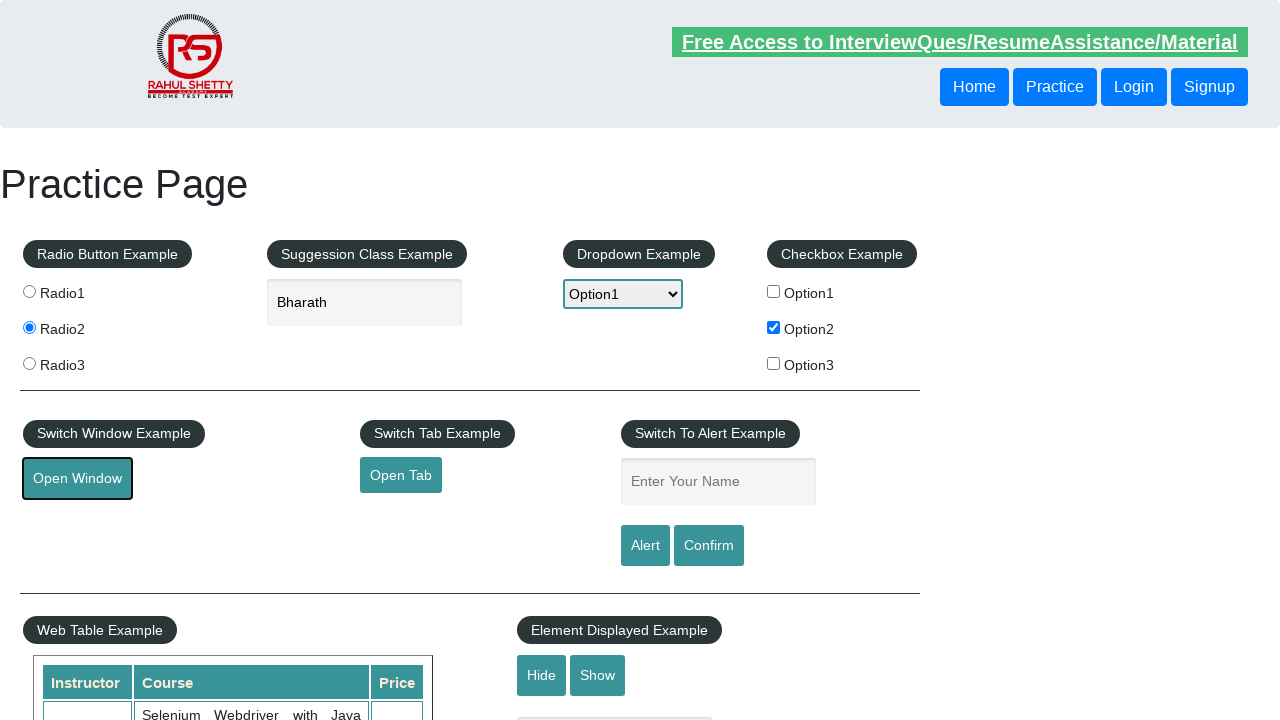

Closed new window and returned to main page
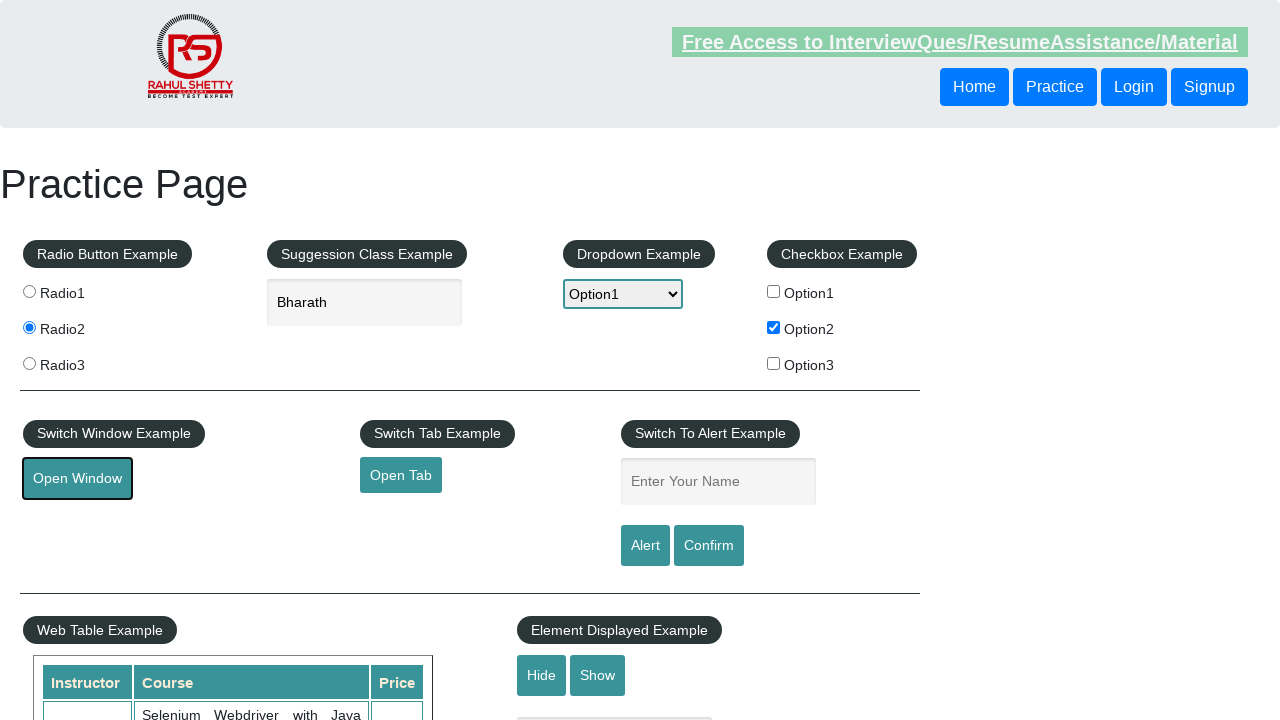

Clicked open tab button at (401, 475) on text=Open Tab
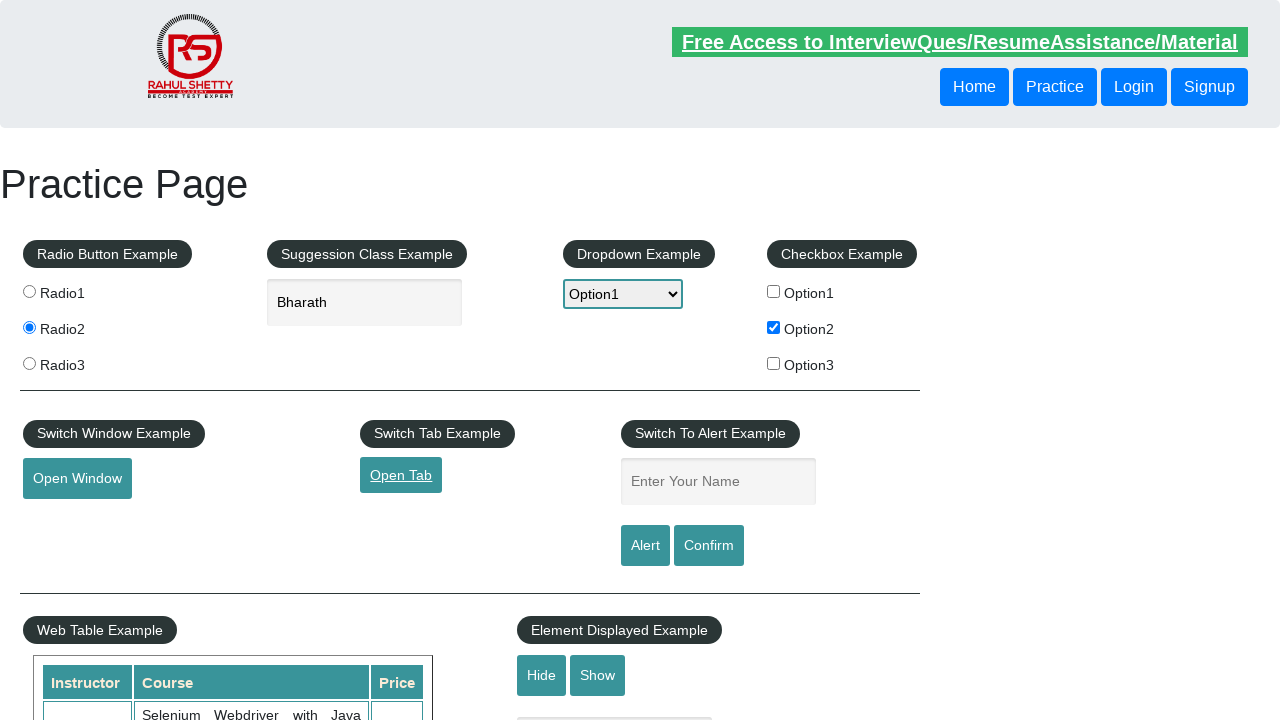

Closed new tab and returned to main page
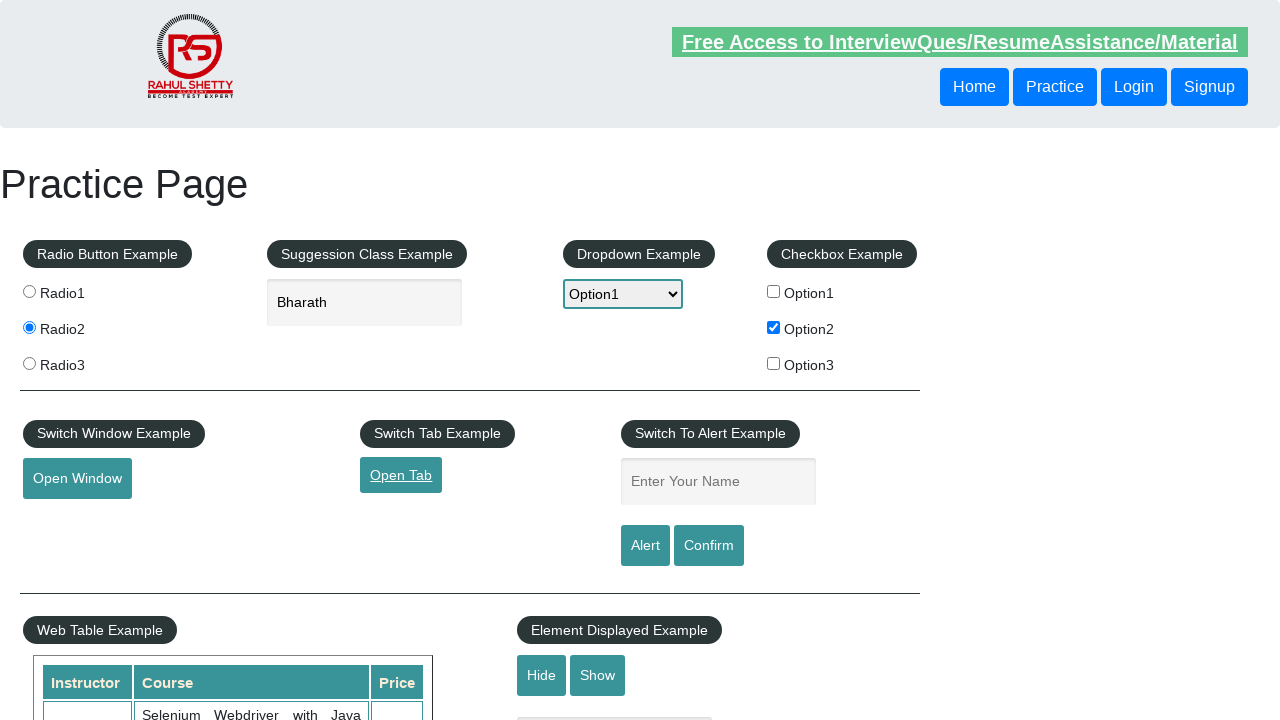

Filled name field with 'Y Chiranjeevi' on #name
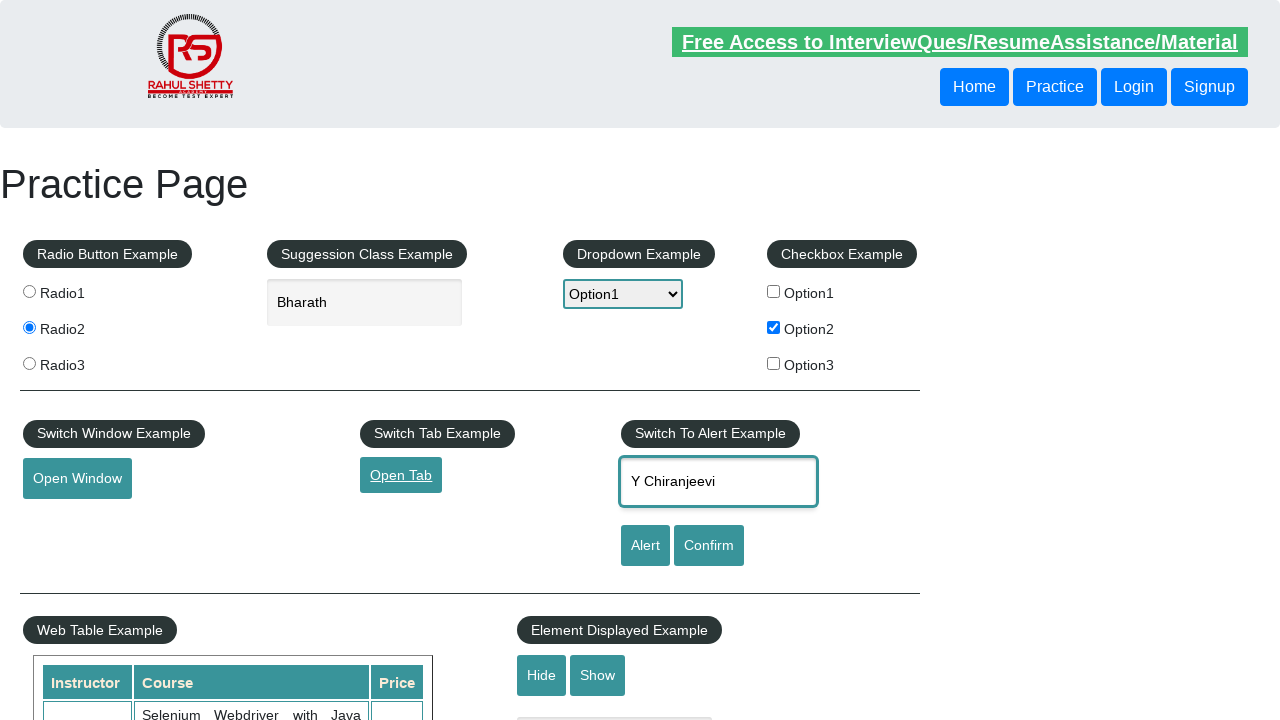

Clicked alert button and accepted alert dialog at (645, 546) on #alertbtn
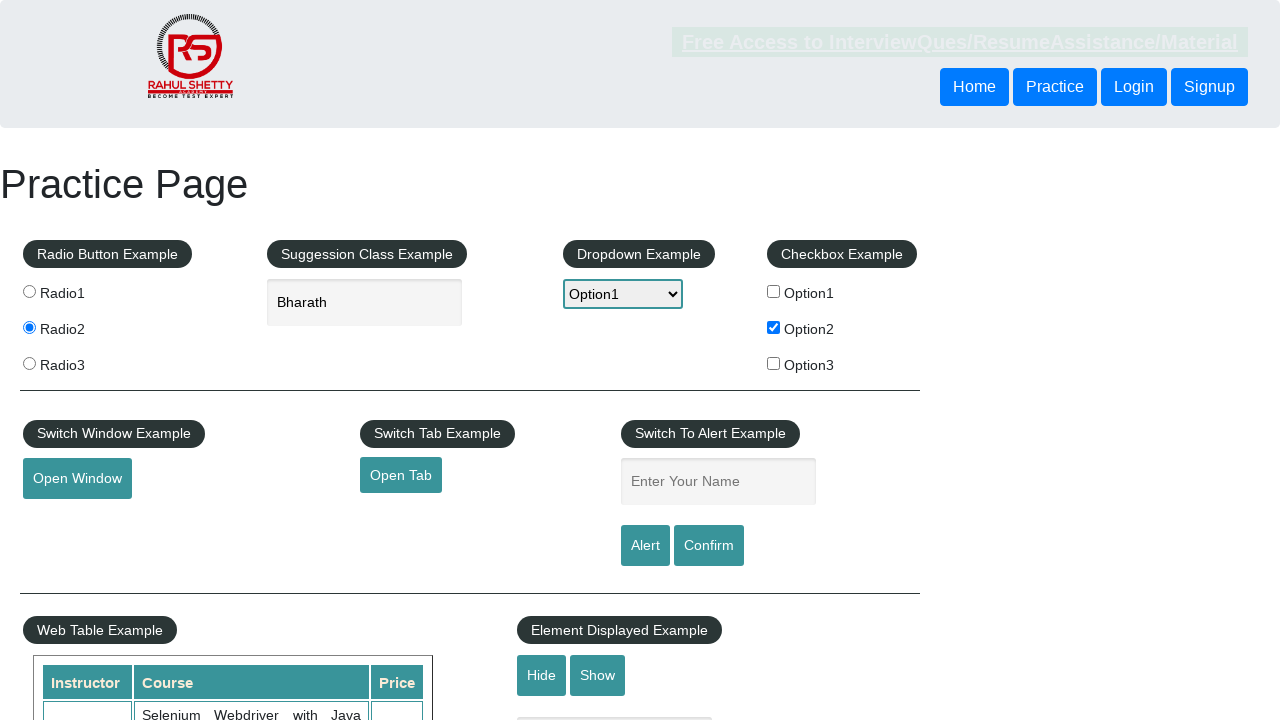

Filled name field again with 'Y Chiranjeevi' on #name
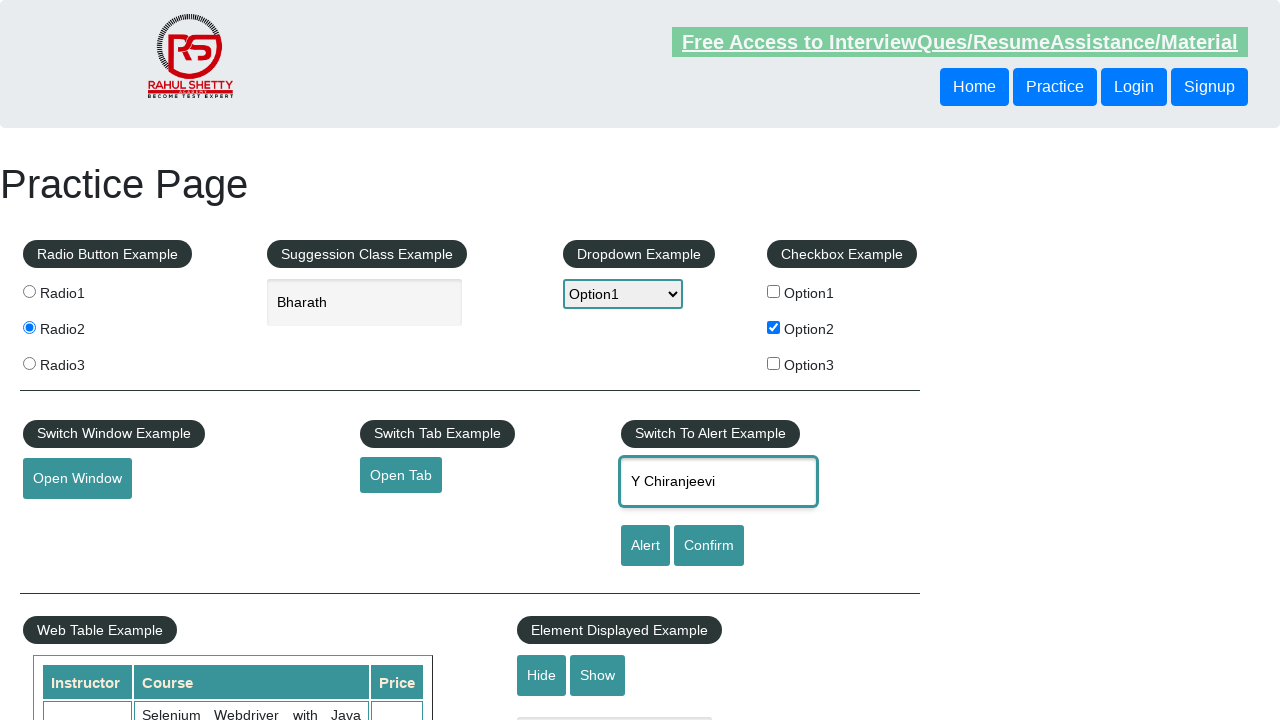

Clicked confirm button and dismissed confirmation dialog at (709, 546) on #confirmbtn
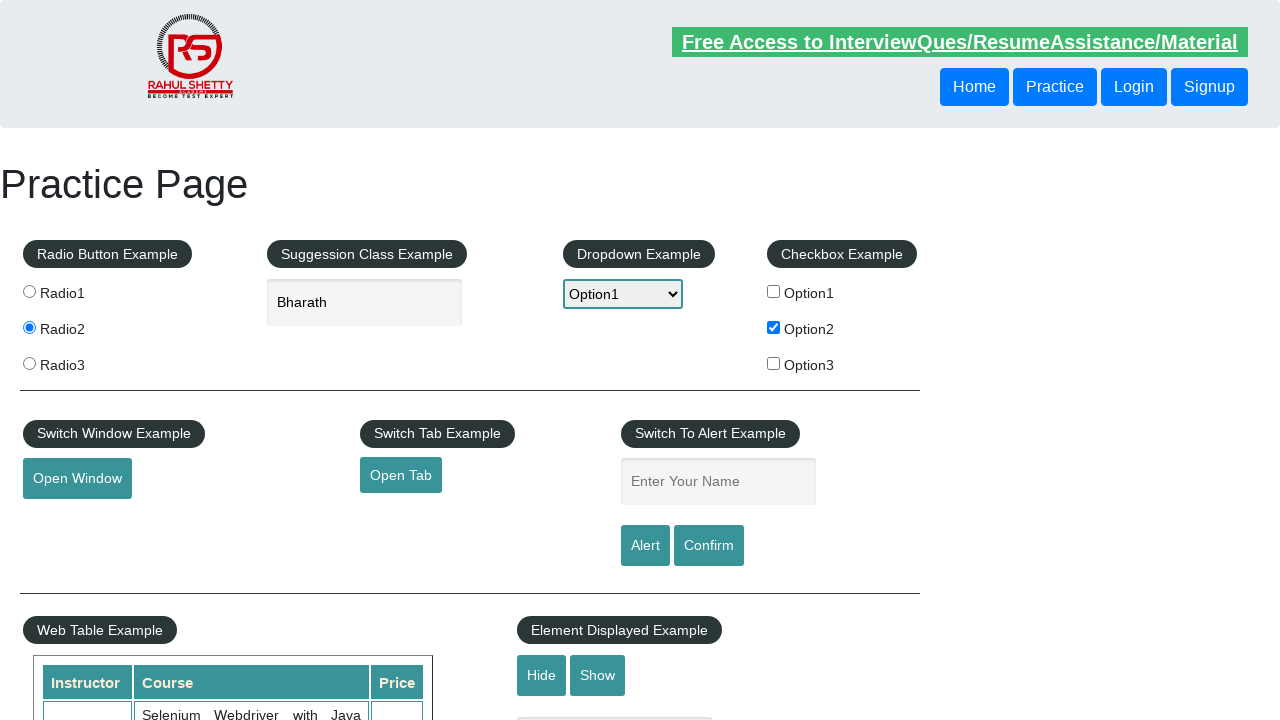

Scrolled down to view table
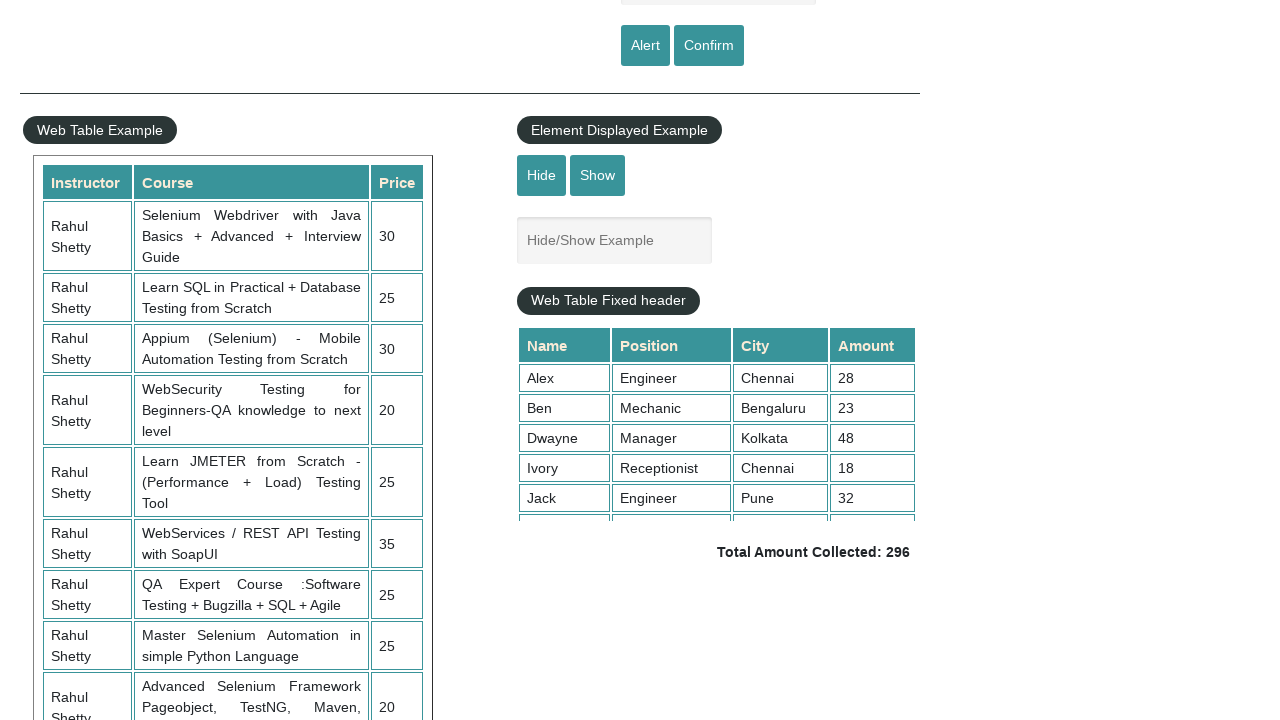

Table with id 'product' became visible
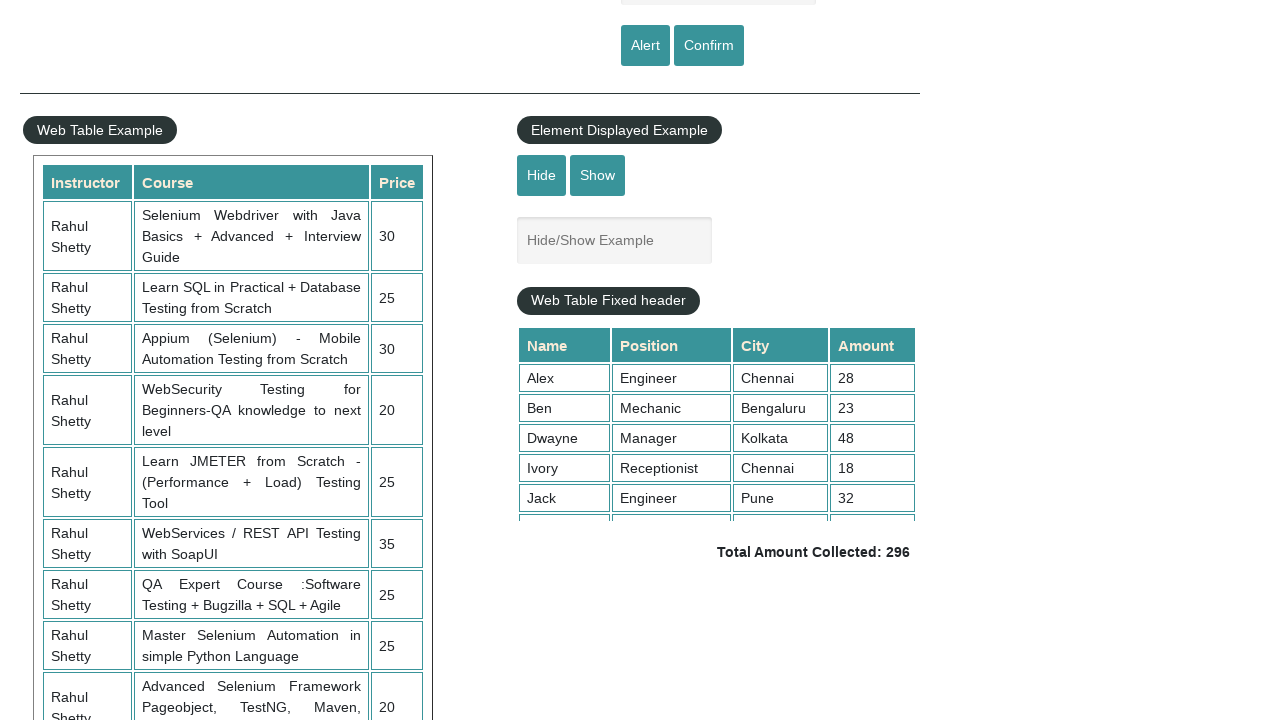

Located all price elements in table
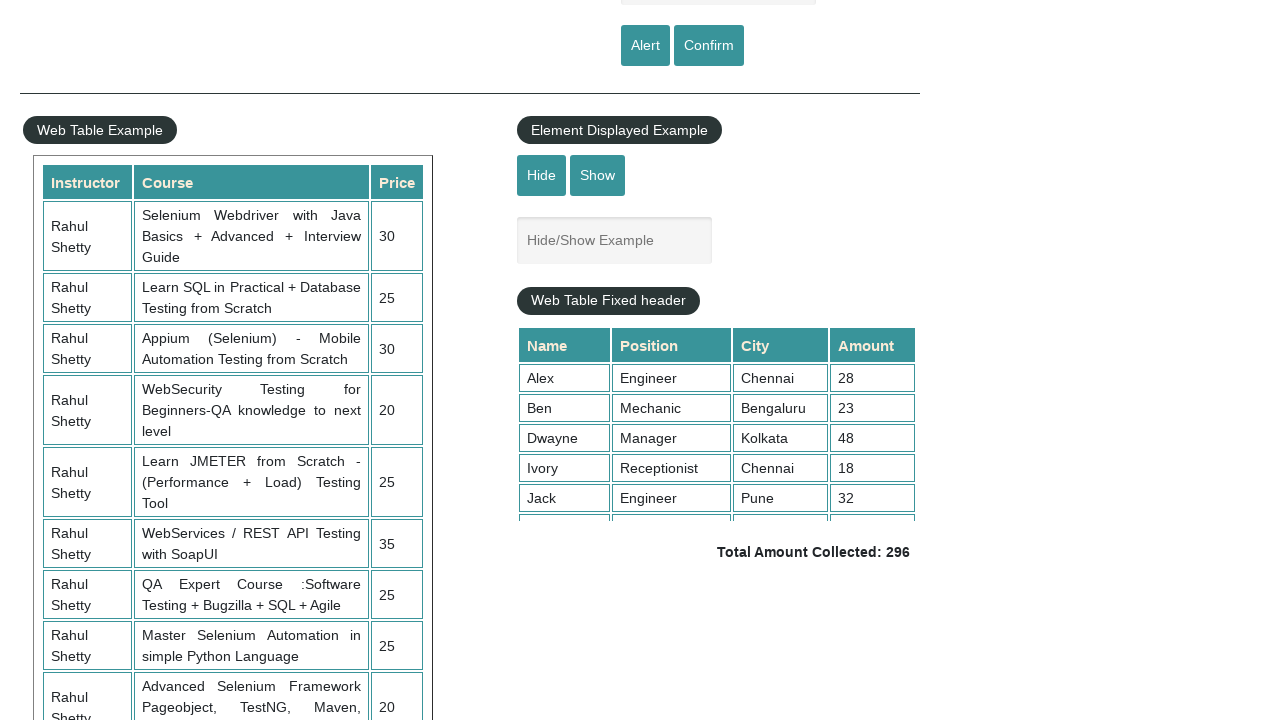

Extracted 19 price values from table
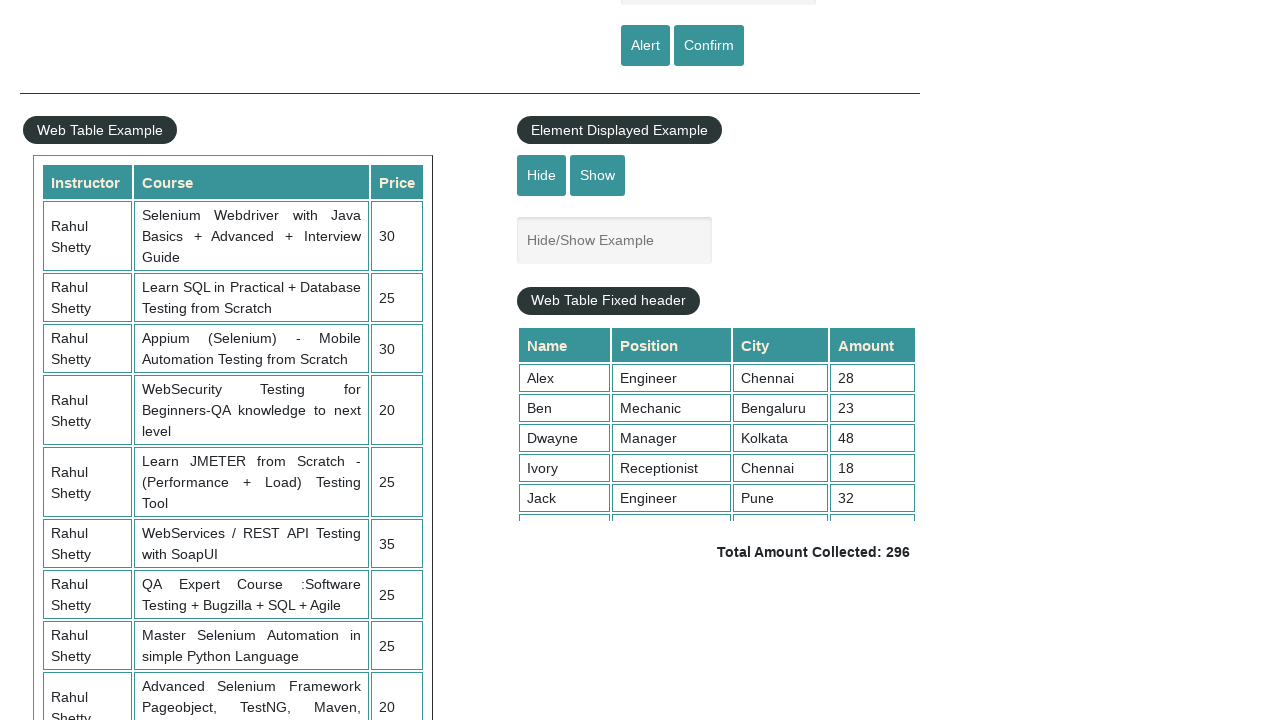

Located all name elements in table
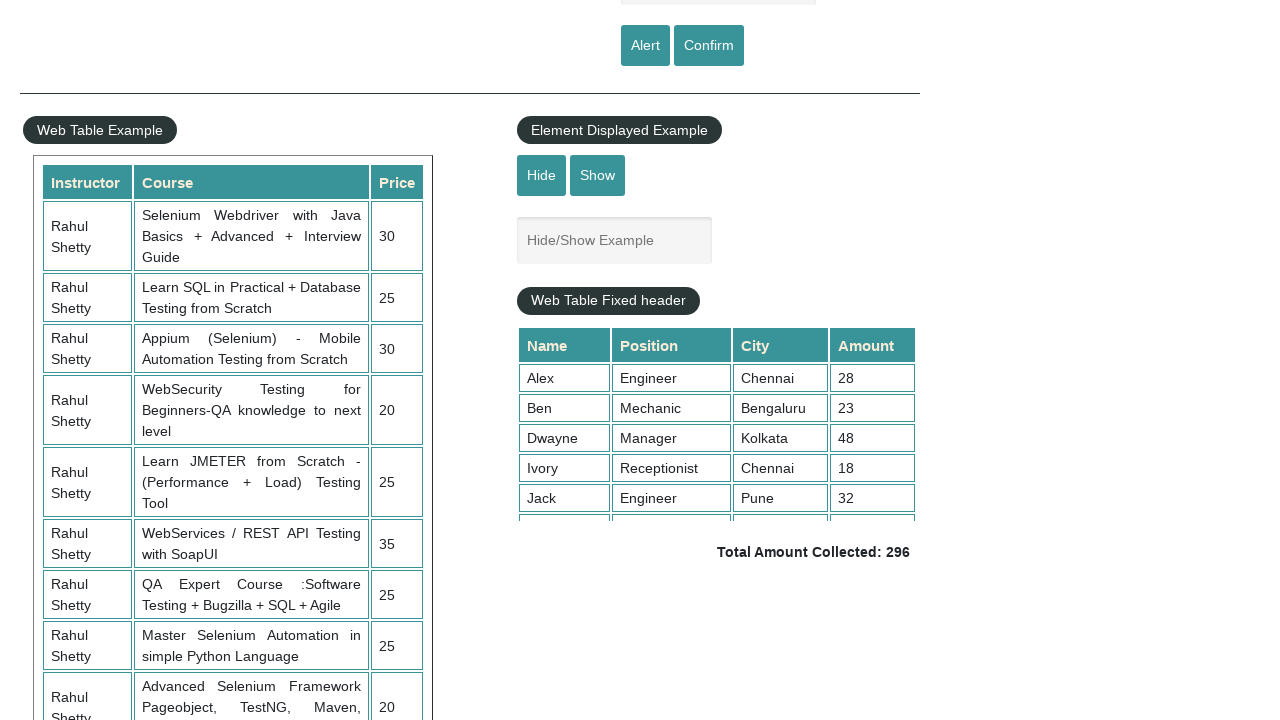

Extracted 9 name values from table
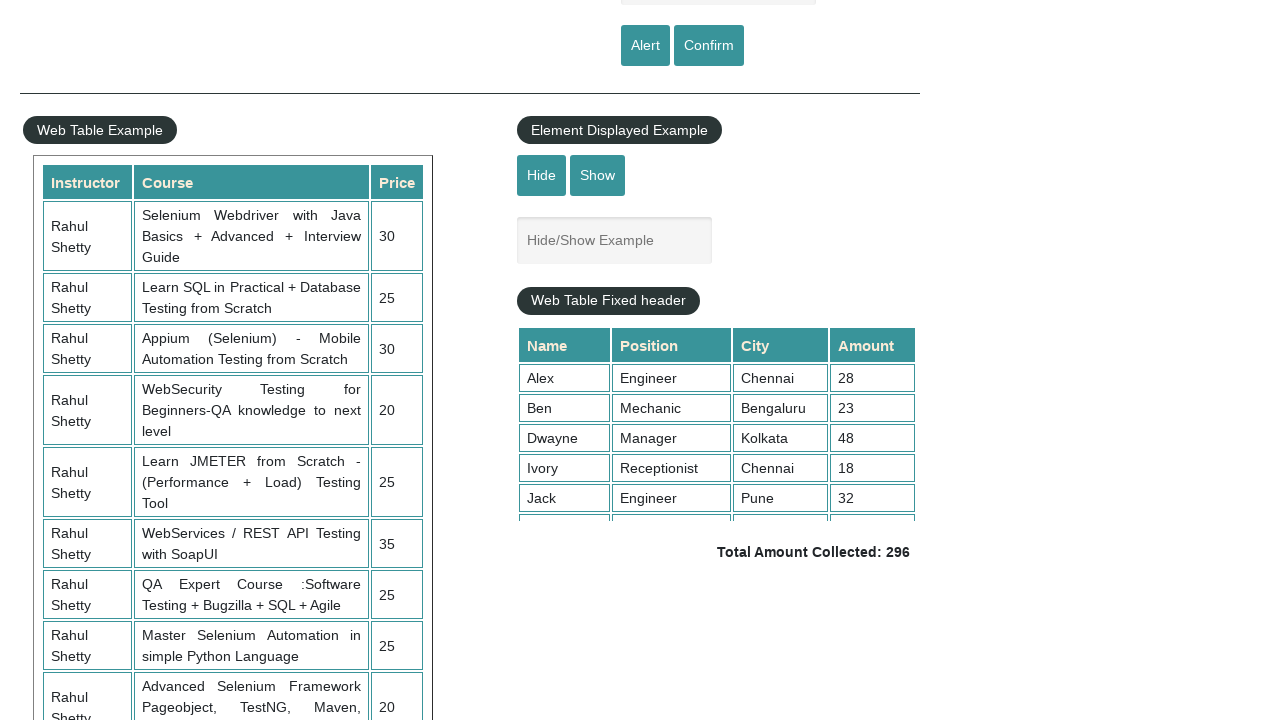

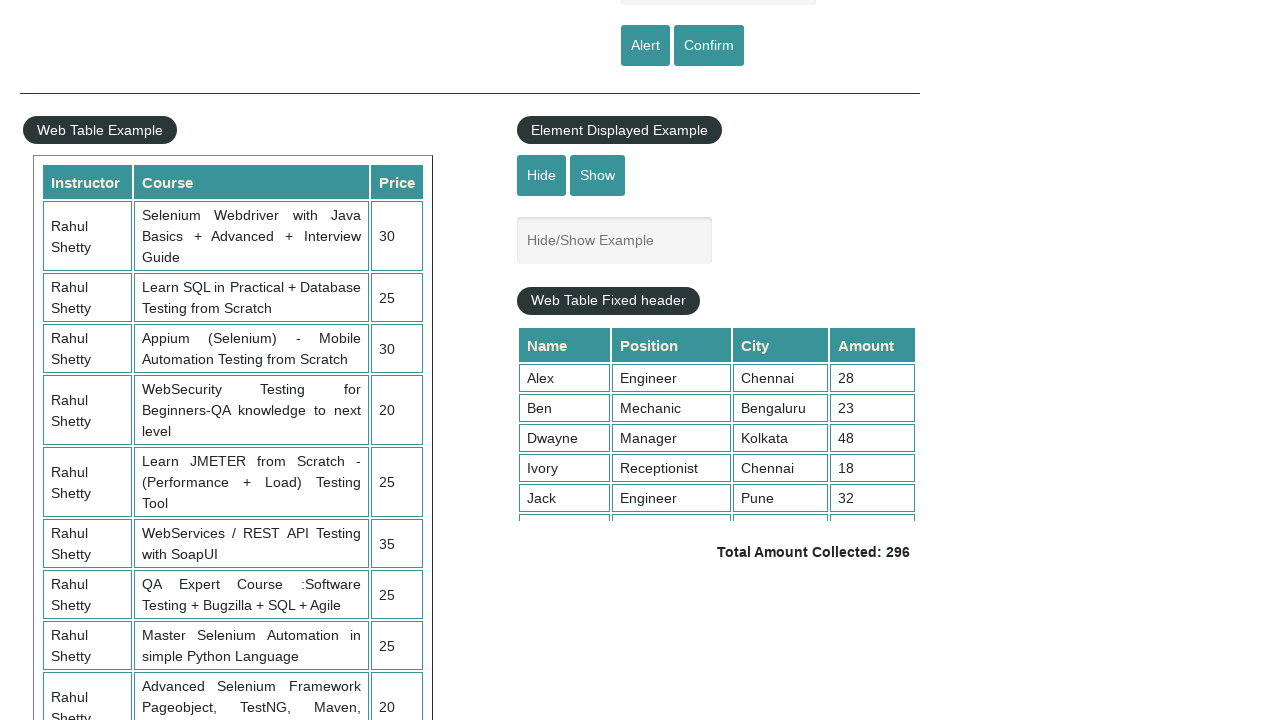